Tests search functionality on a website by entering search terms into a search box, submitting with Enter key, verifying the search executes, then navigating back and clearing the field for the next search.

Starting URL: https://lennertamas.github.io/blondesite/about/

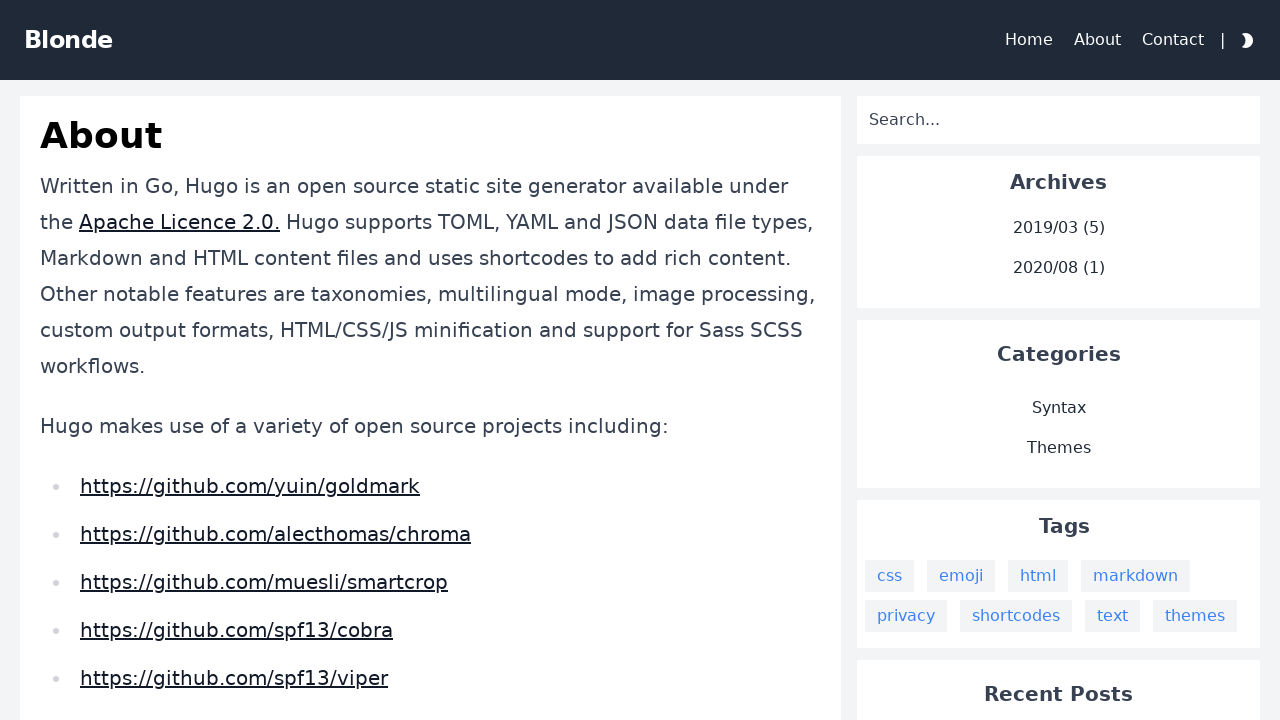

Filled search field with 'blonde' on input[name='q']
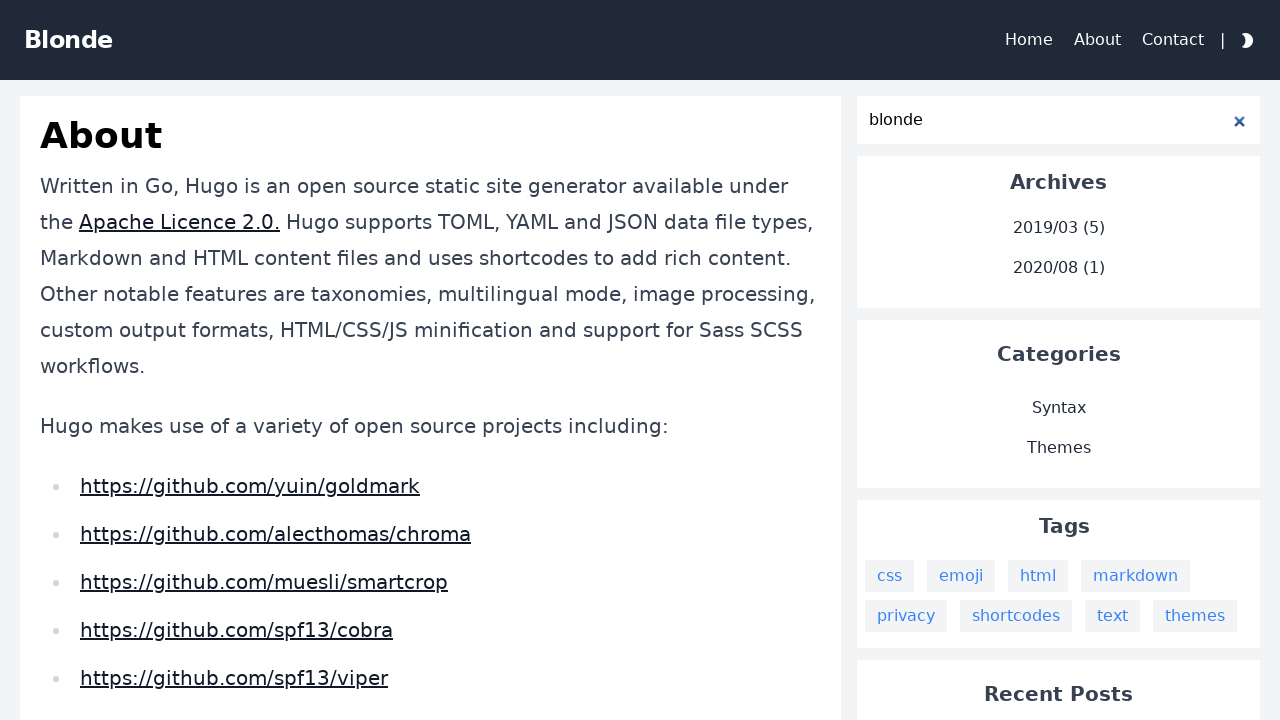

Pressed Enter to submit search for 'blonde' on input[name='q']
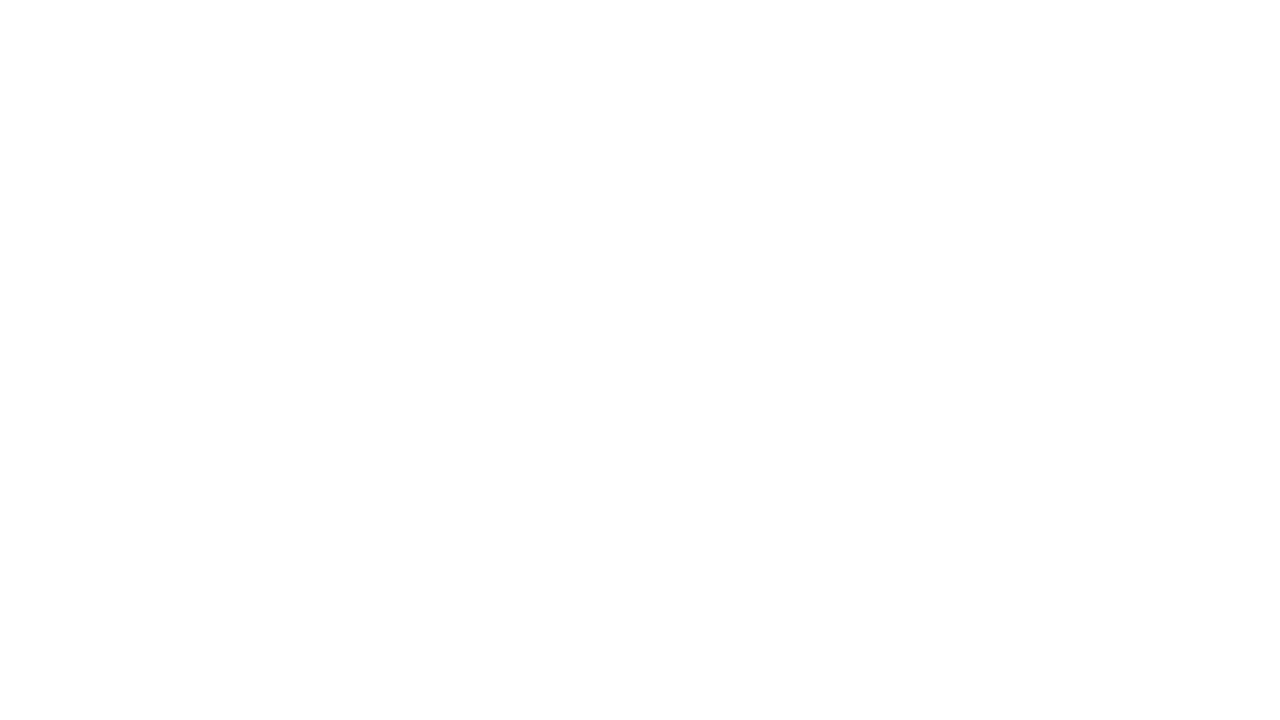

Search results loaded for 'blonde'
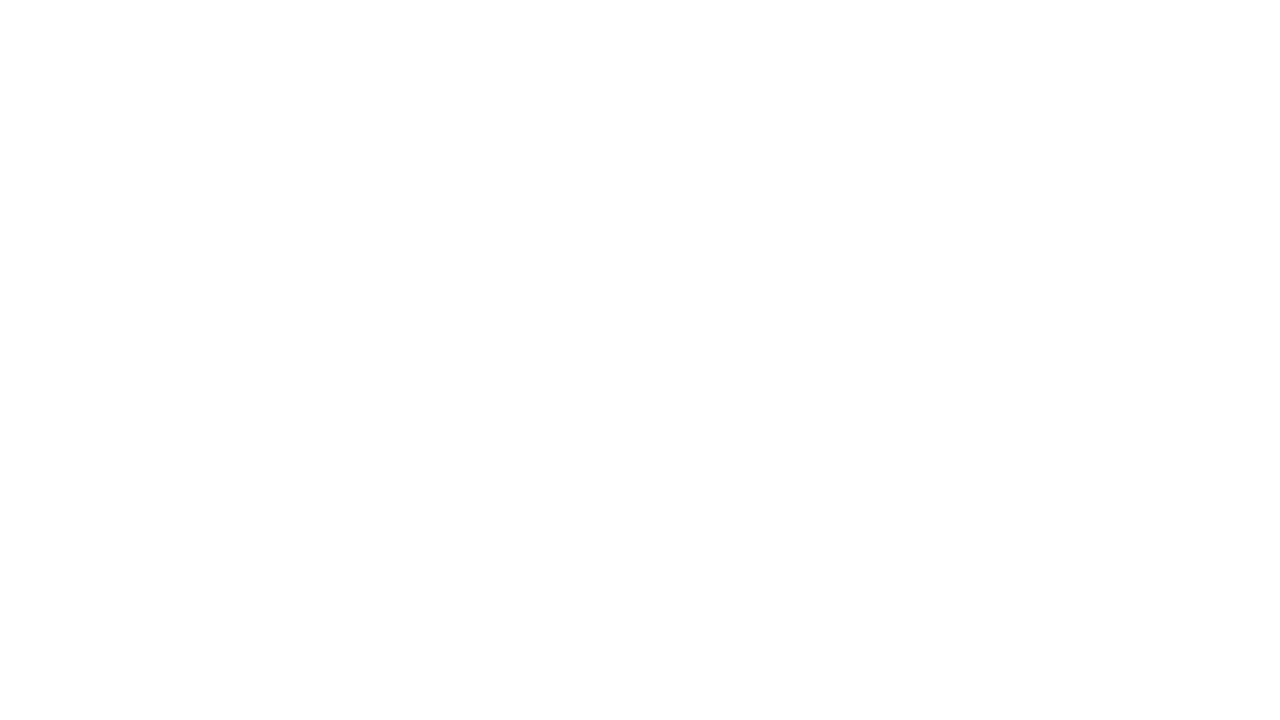

Navigated back to search page
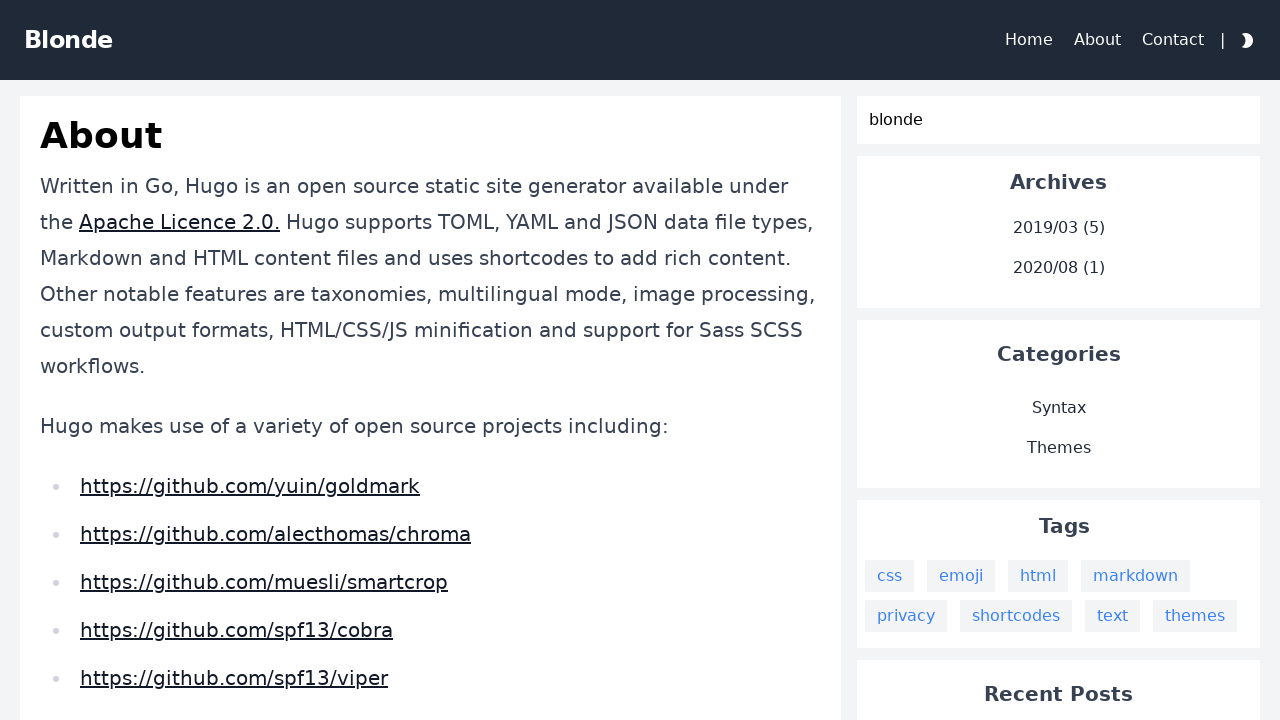

Cleared search field for next search term on input[name='q']
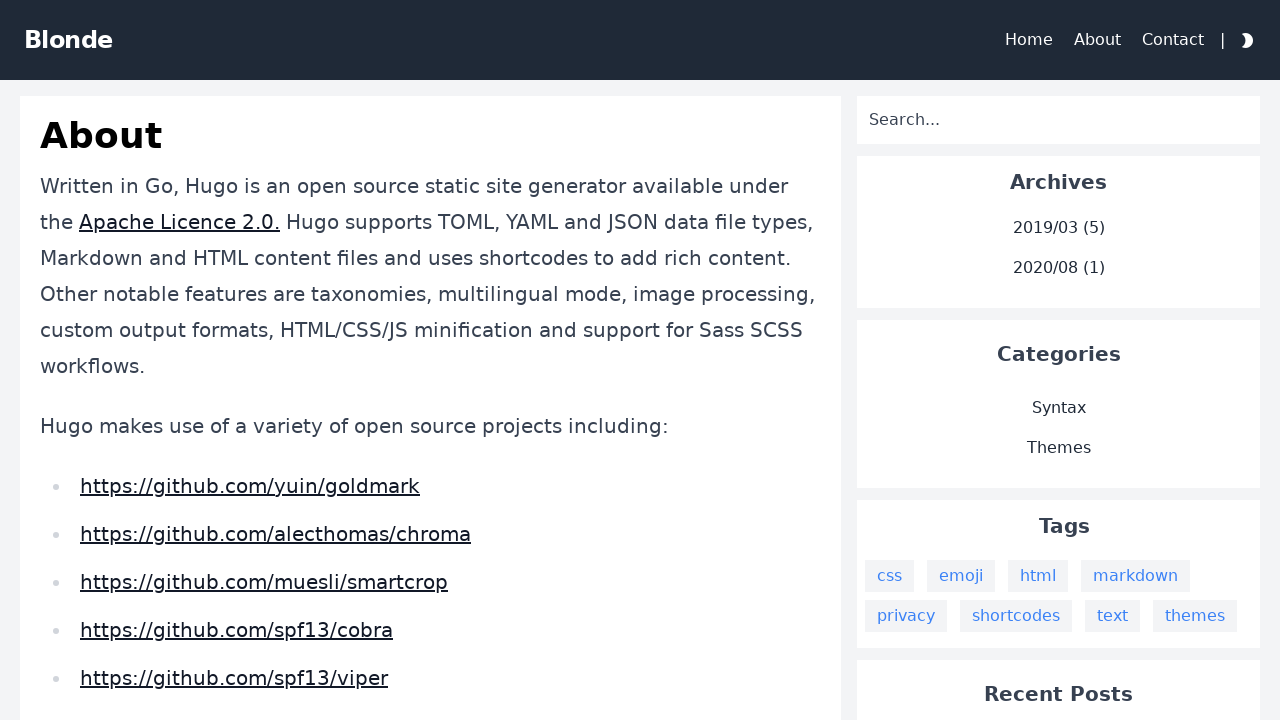

Filled search field with 'photography' on input[name='q']
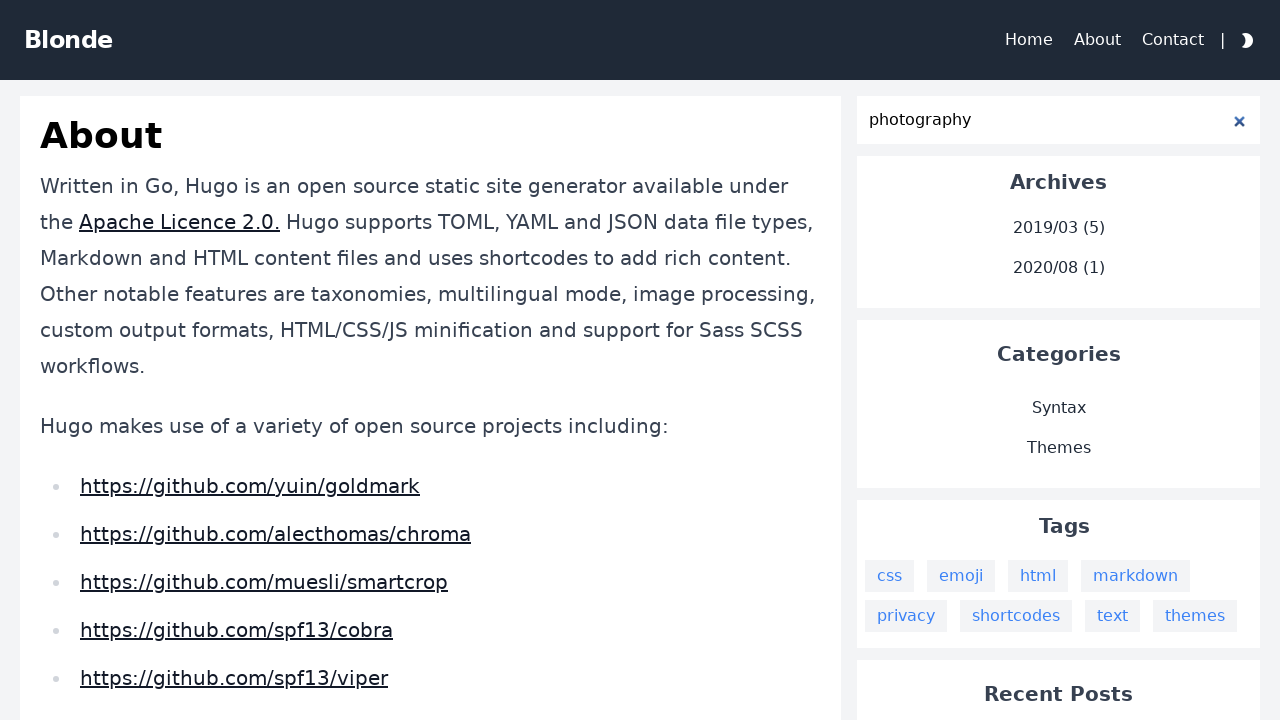

Pressed Enter to submit search for 'photography' on input[name='q']
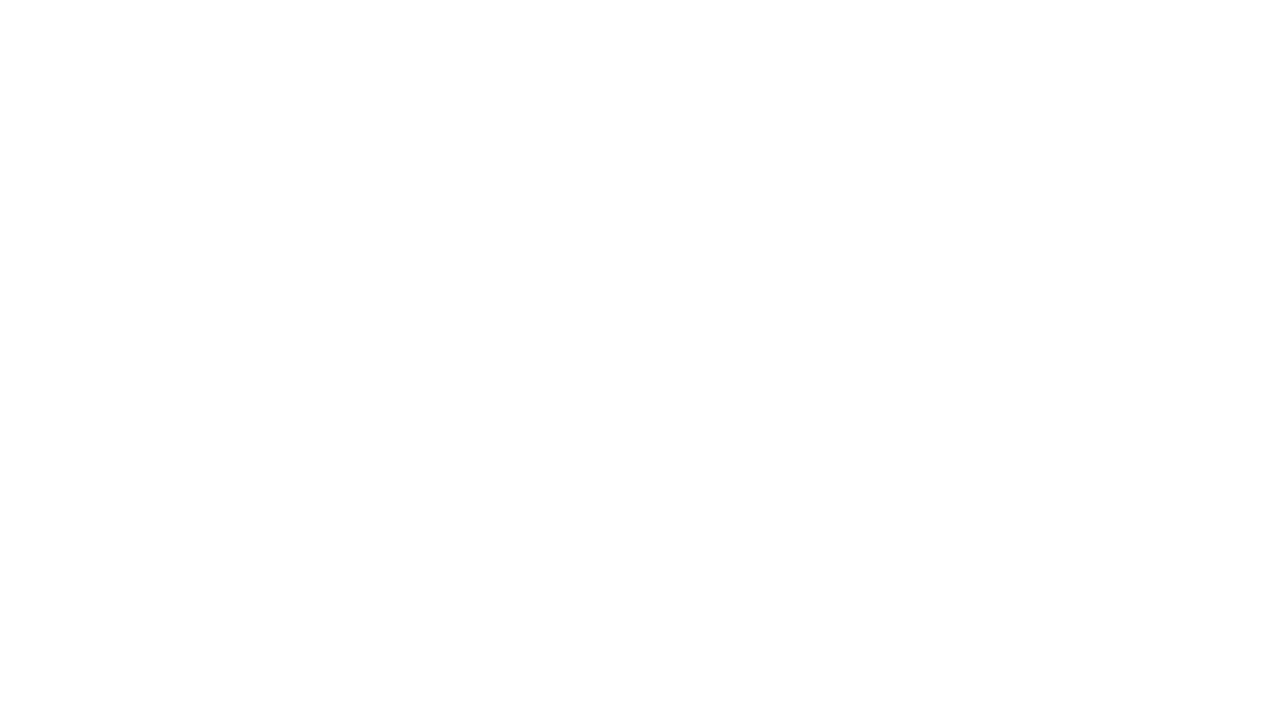

Search results loaded for 'photography'
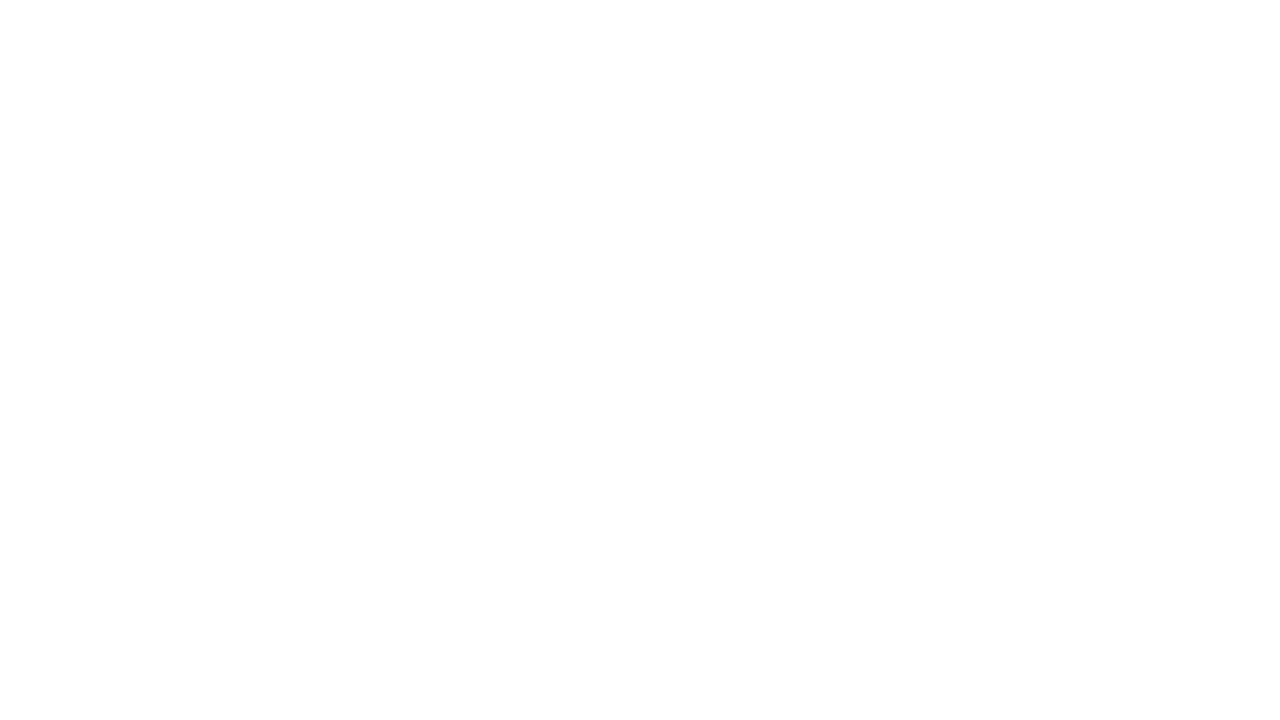

Navigated back to search page
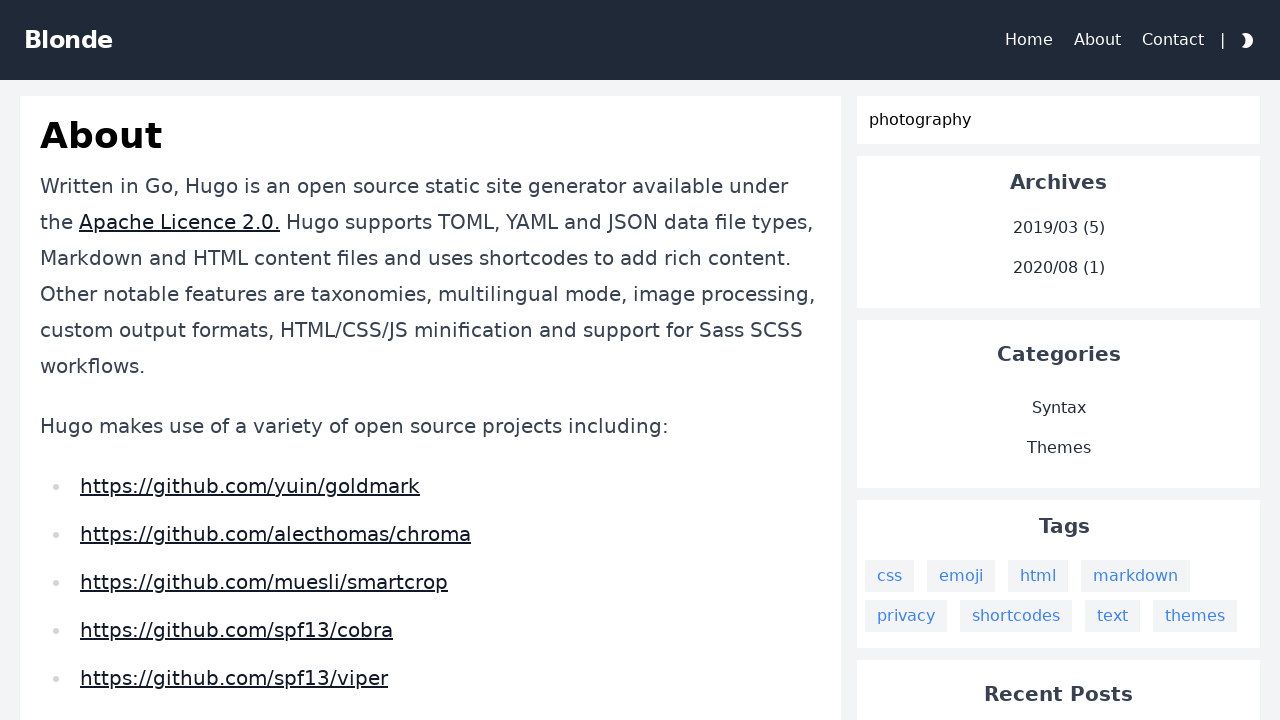

Cleared search field for next search term on input[name='q']
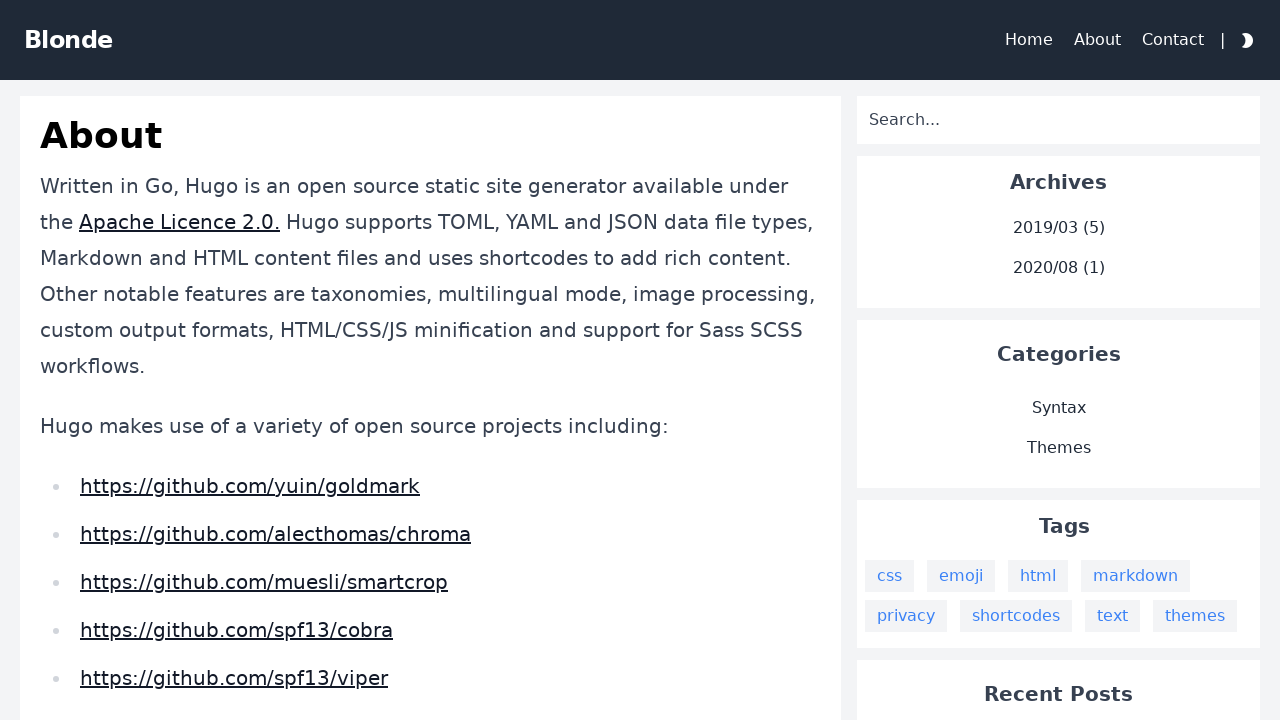

Filled search field with 'portfolio' on input[name='q']
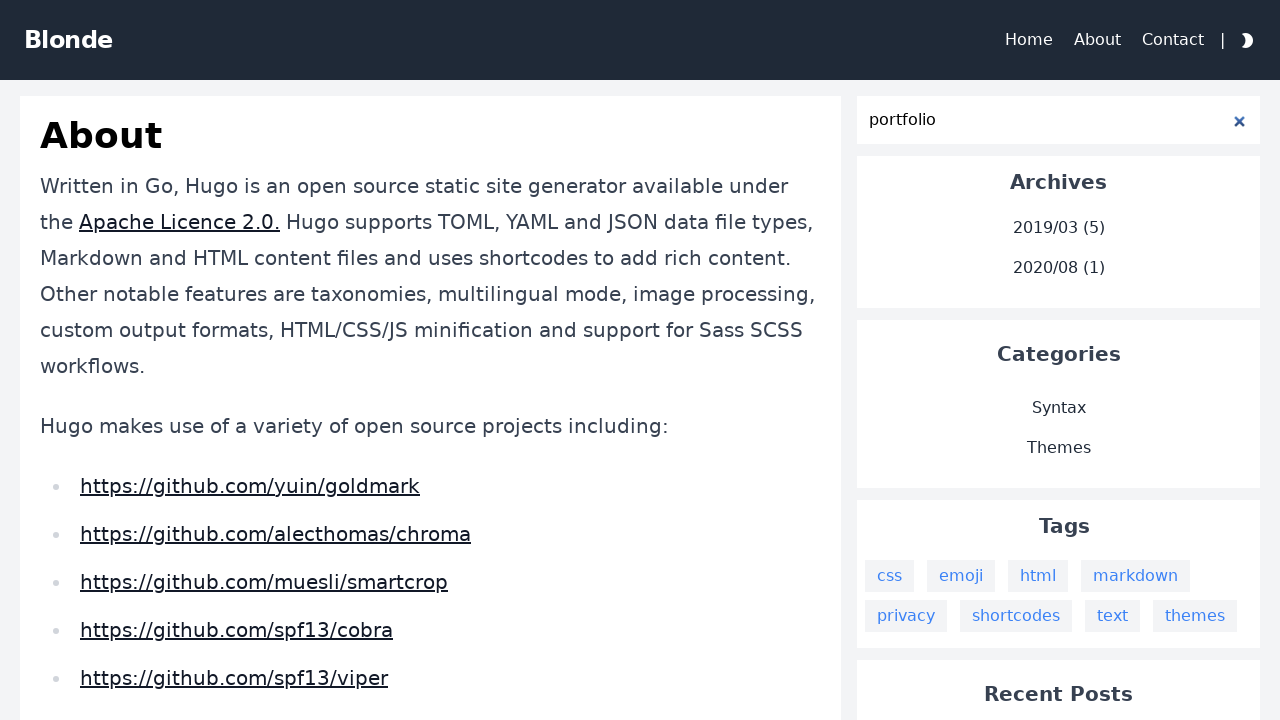

Pressed Enter to submit search for 'portfolio' on input[name='q']
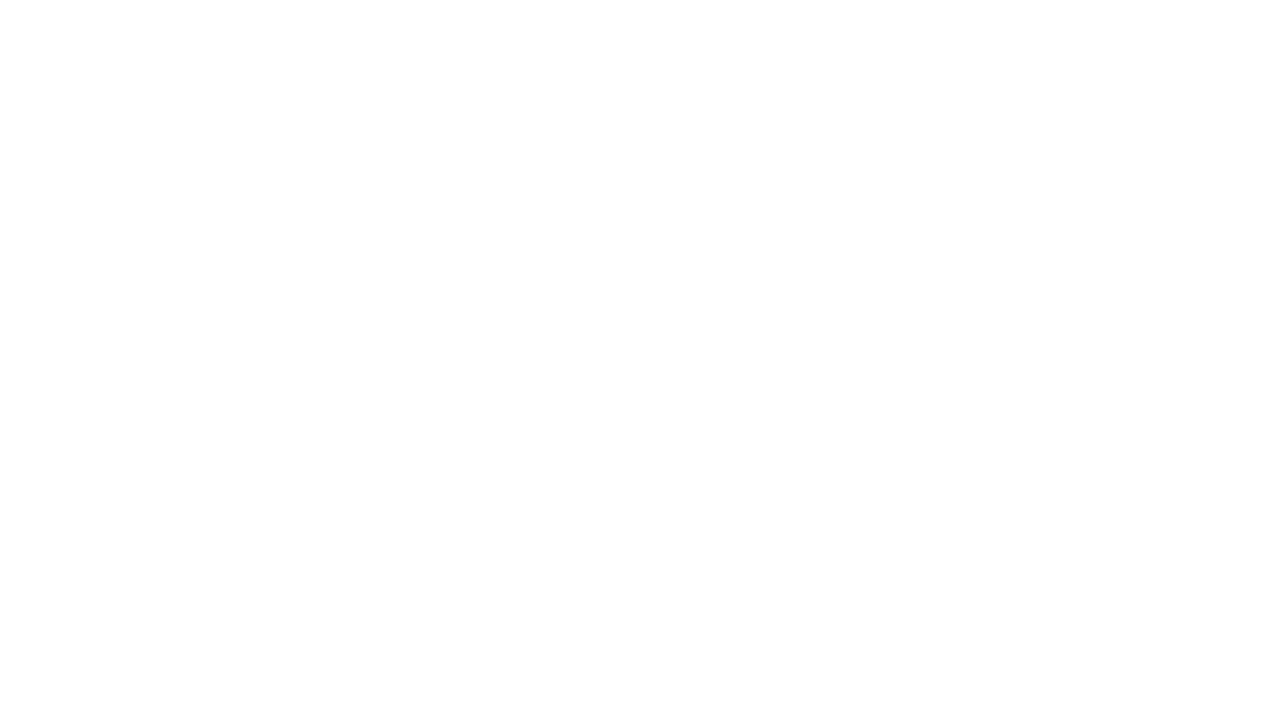

Search results loaded for 'portfolio'
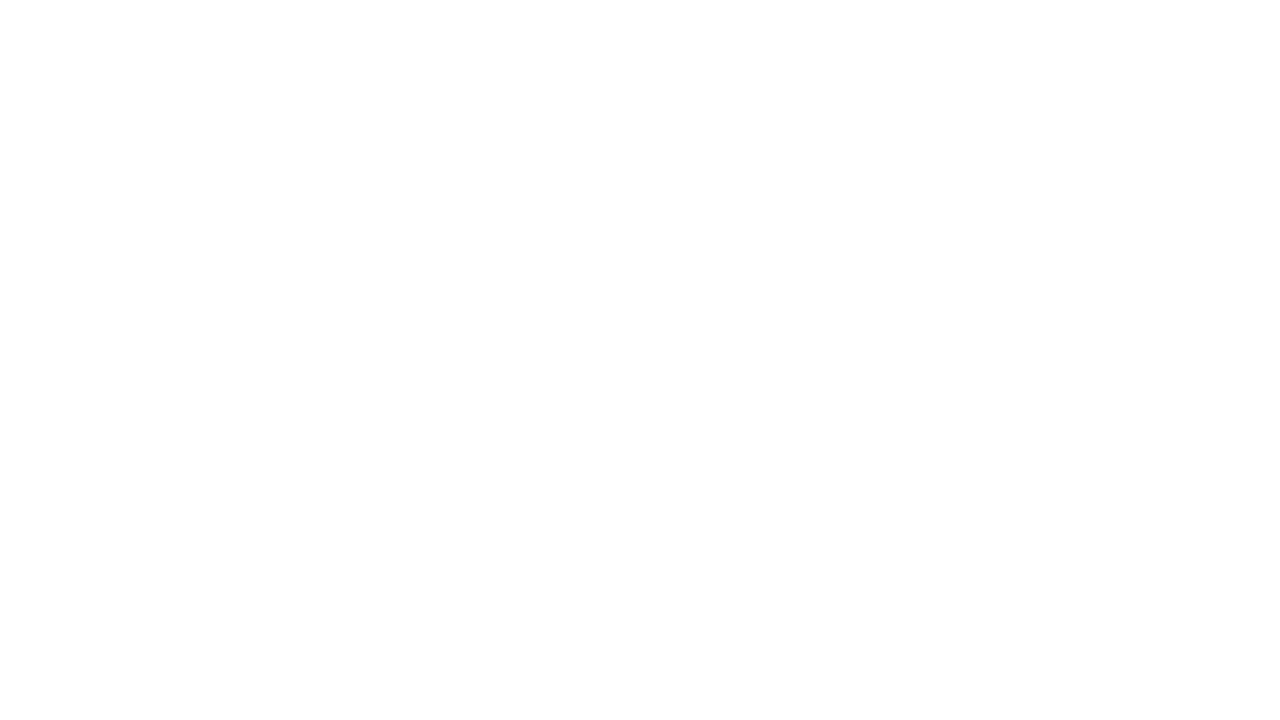

Navigated back to search page
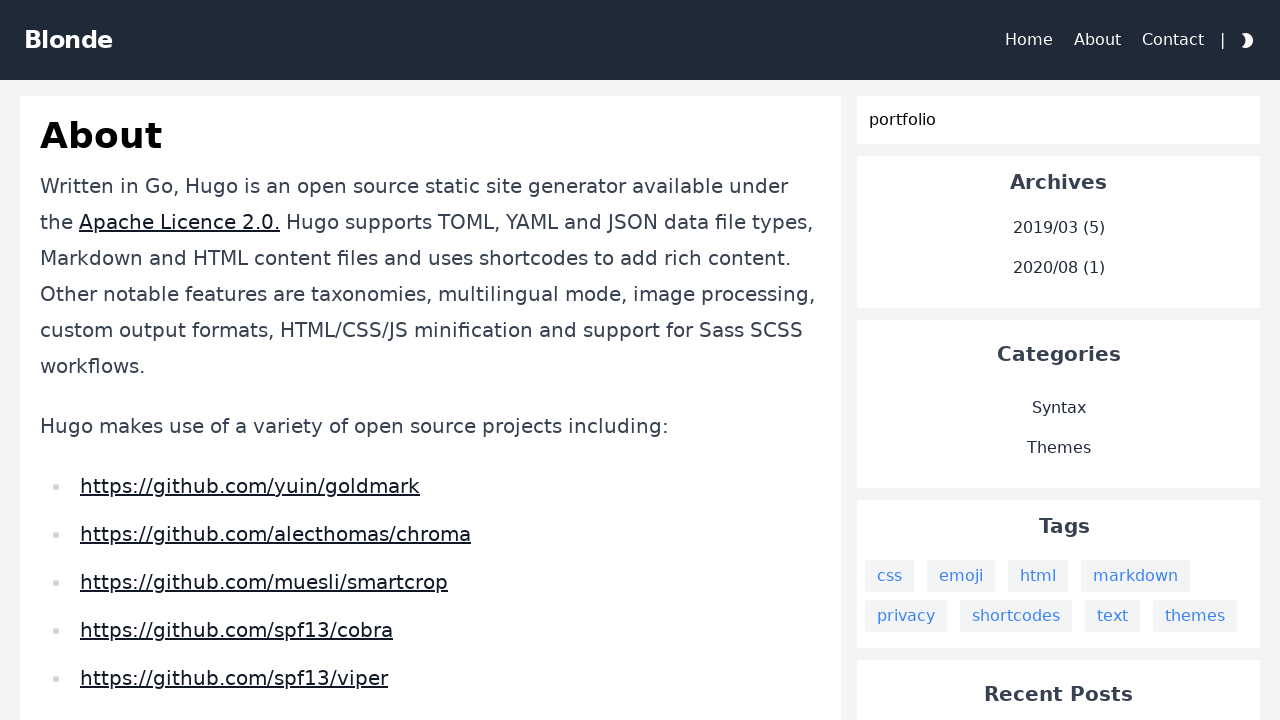

Cleared search field for next search term on input[name='q']
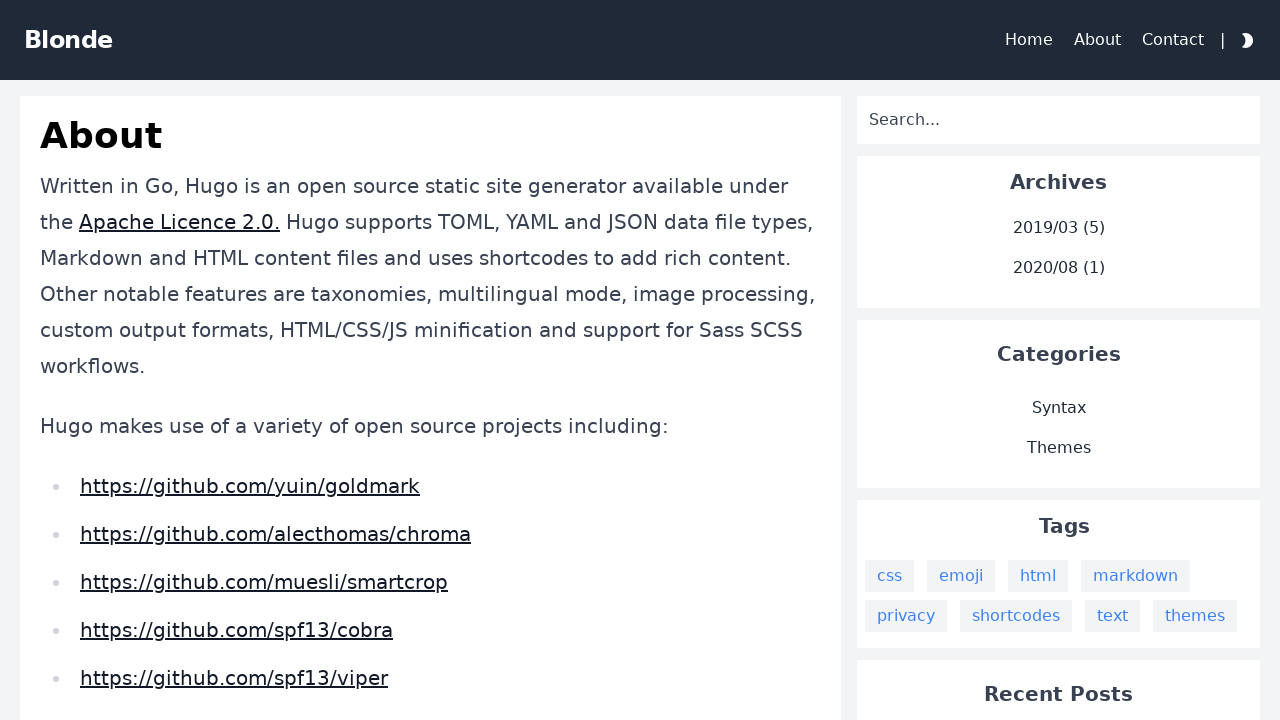

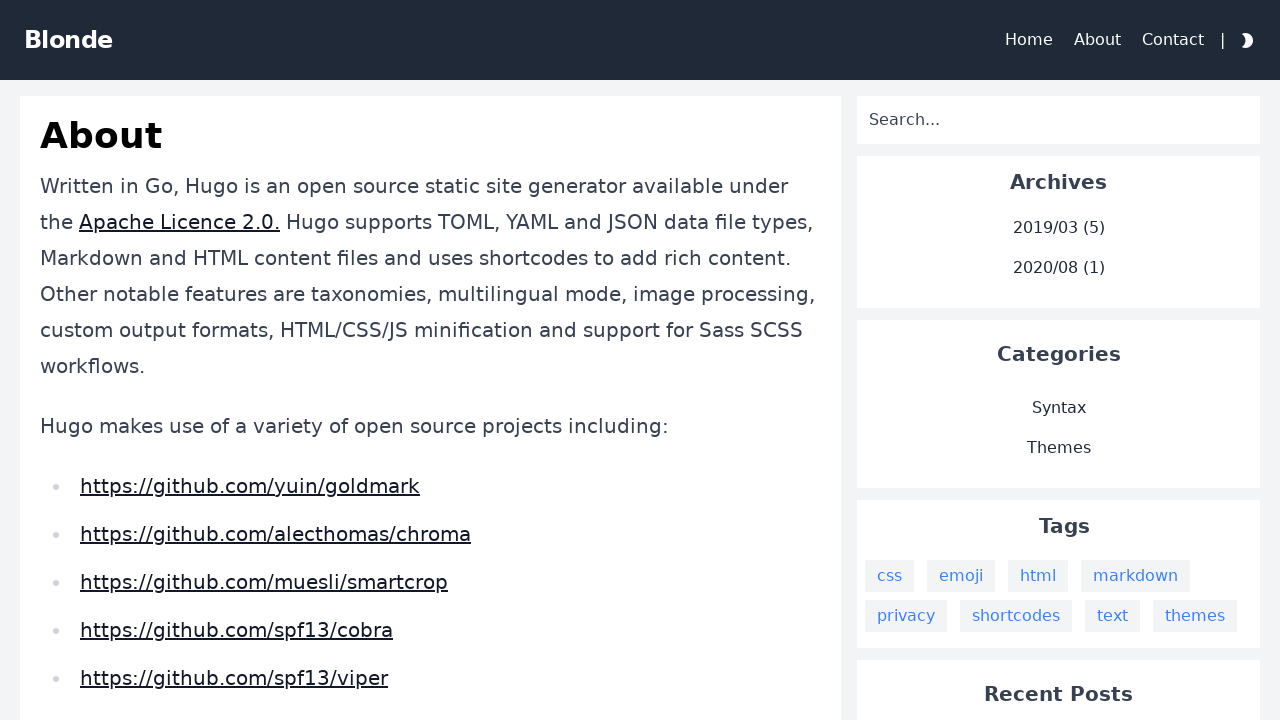